Tests browser back button navigation through filter views

Starting URL: https://demo.playwright.dev/todomvc

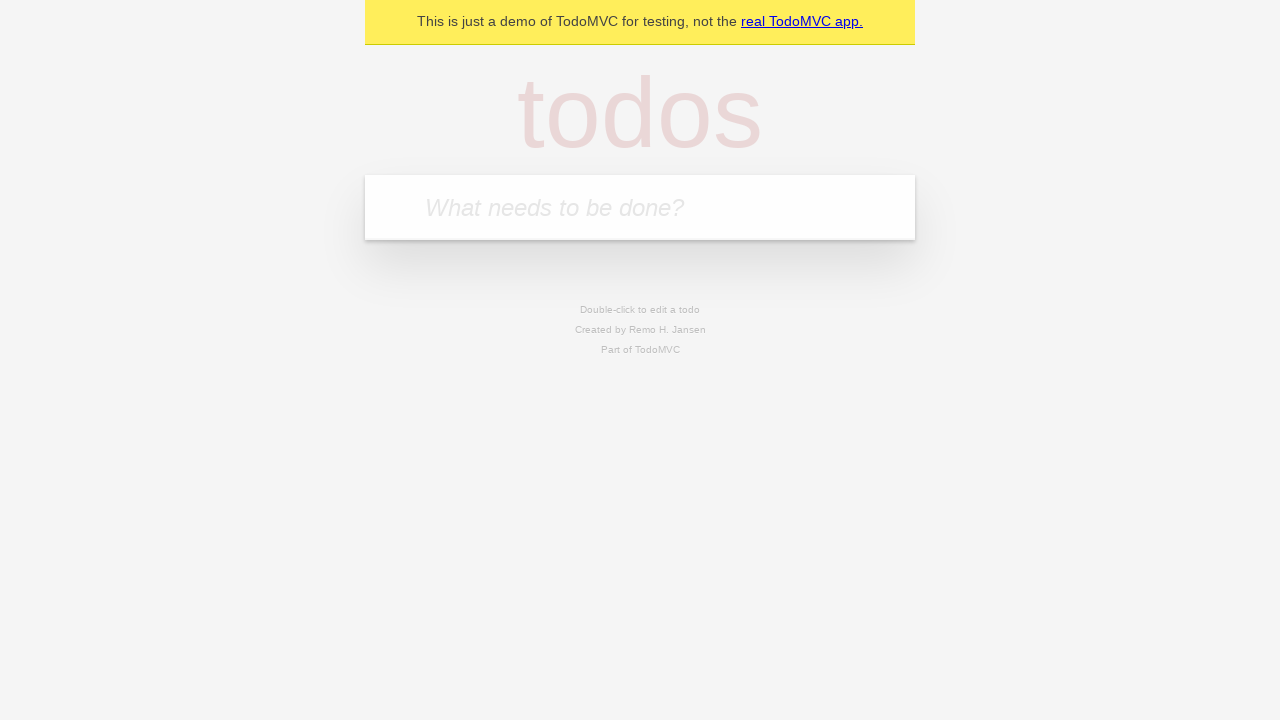

Filled todo input with 'buy some cheese' on internal:attr=[placeholder="What needs to be done?"i]
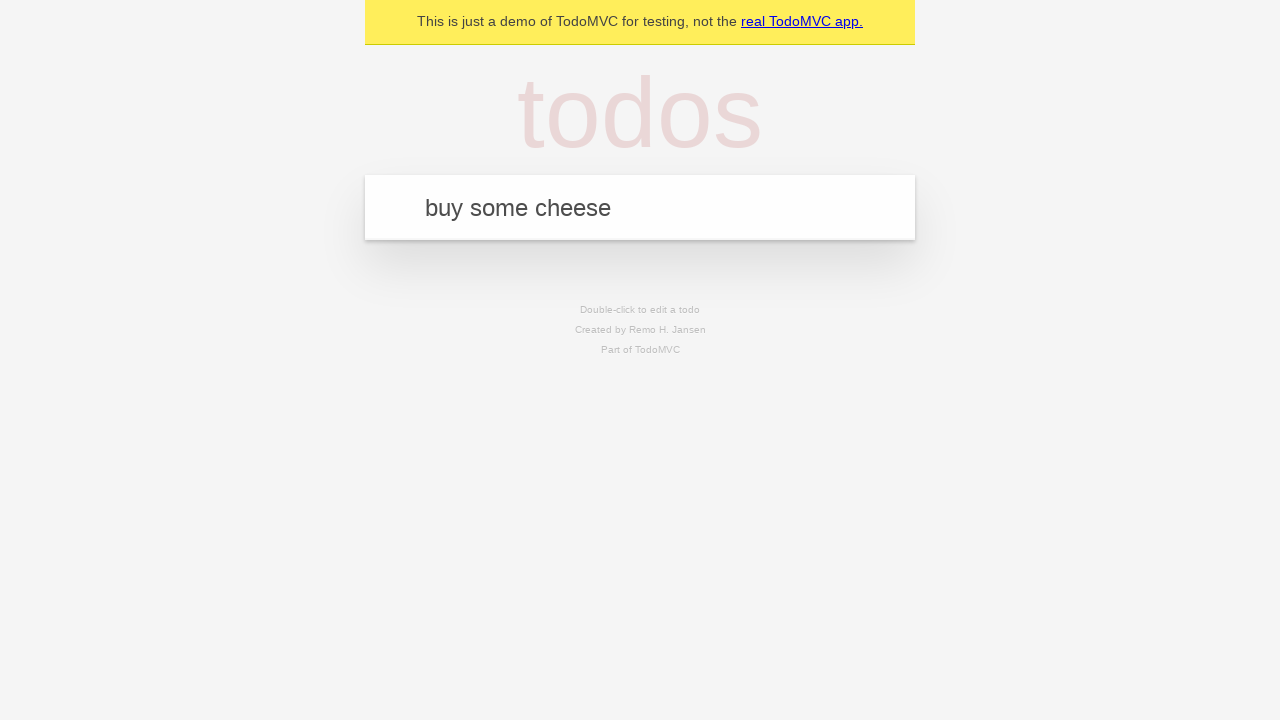

Pressed Enter to create todo 'buy some cheese' on internal:attr=[placeholder="What needs to be done?"i]
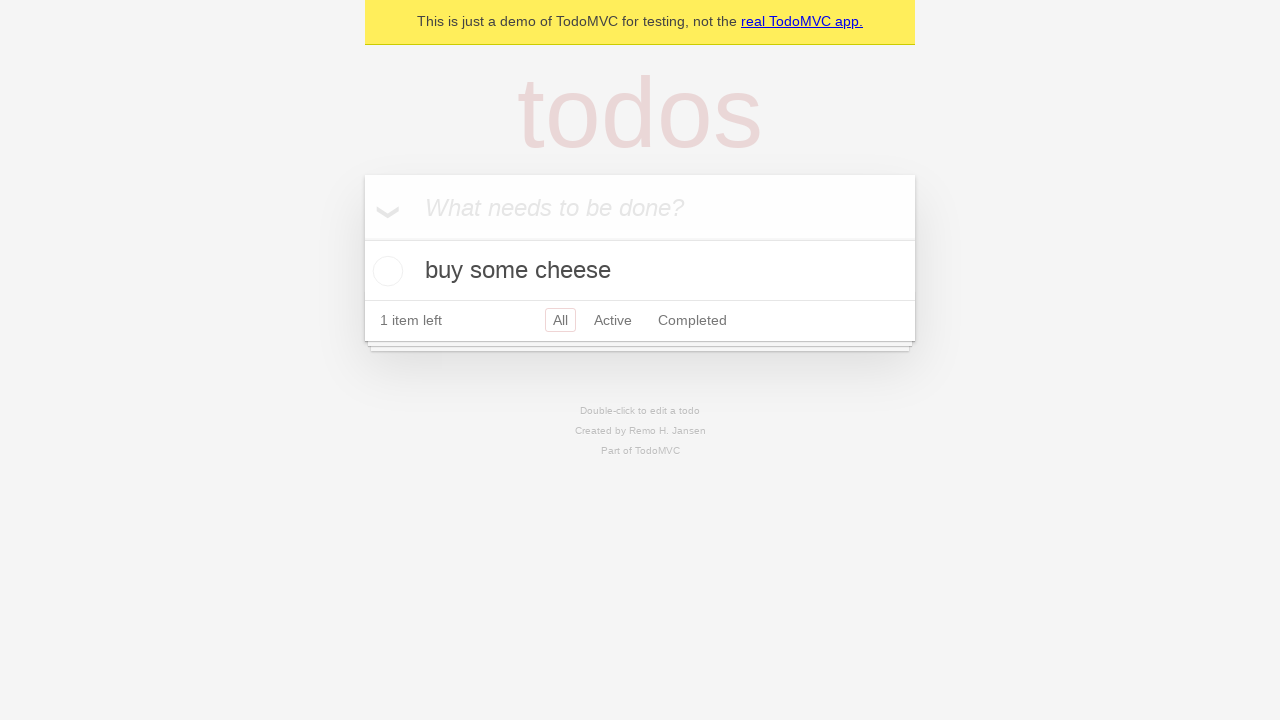

Filled todo input with 'feed the cat' on internal:attr=[placeholder="What needs to be done?"i]
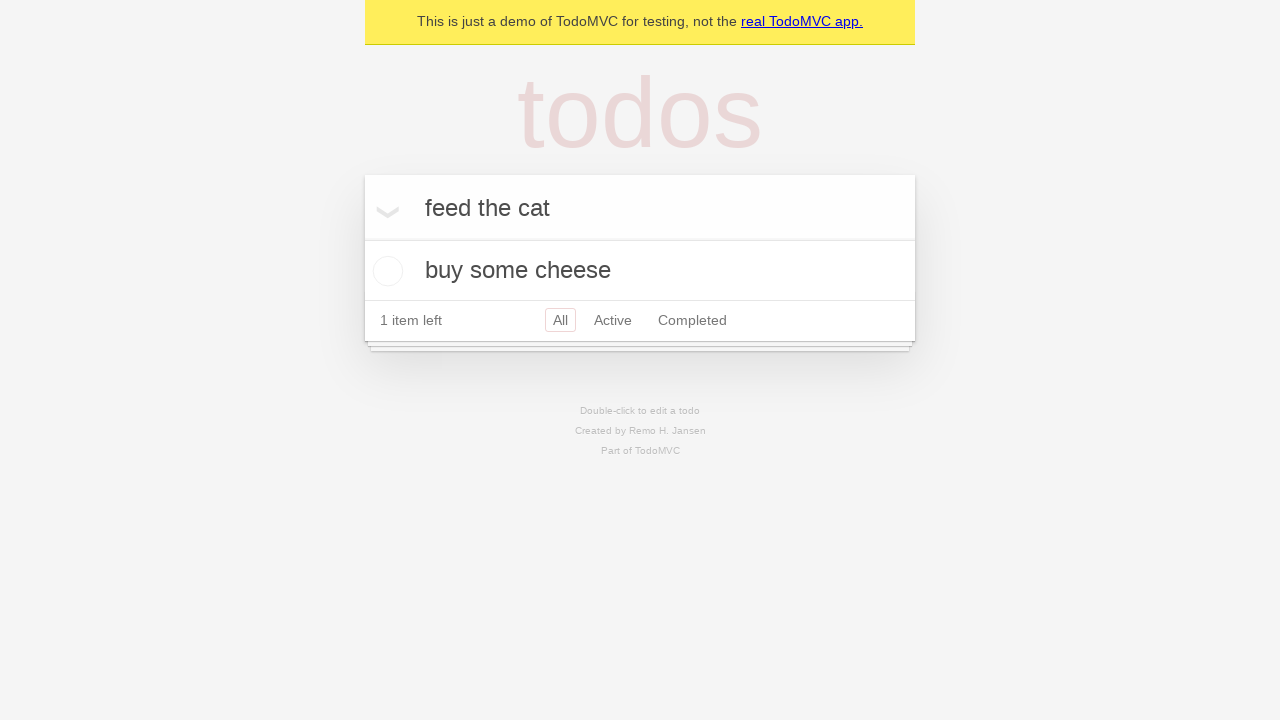

Pressed Enter to create todo 'feed the cat' on internal:attr=[placeholder="What needs to be done?"i]
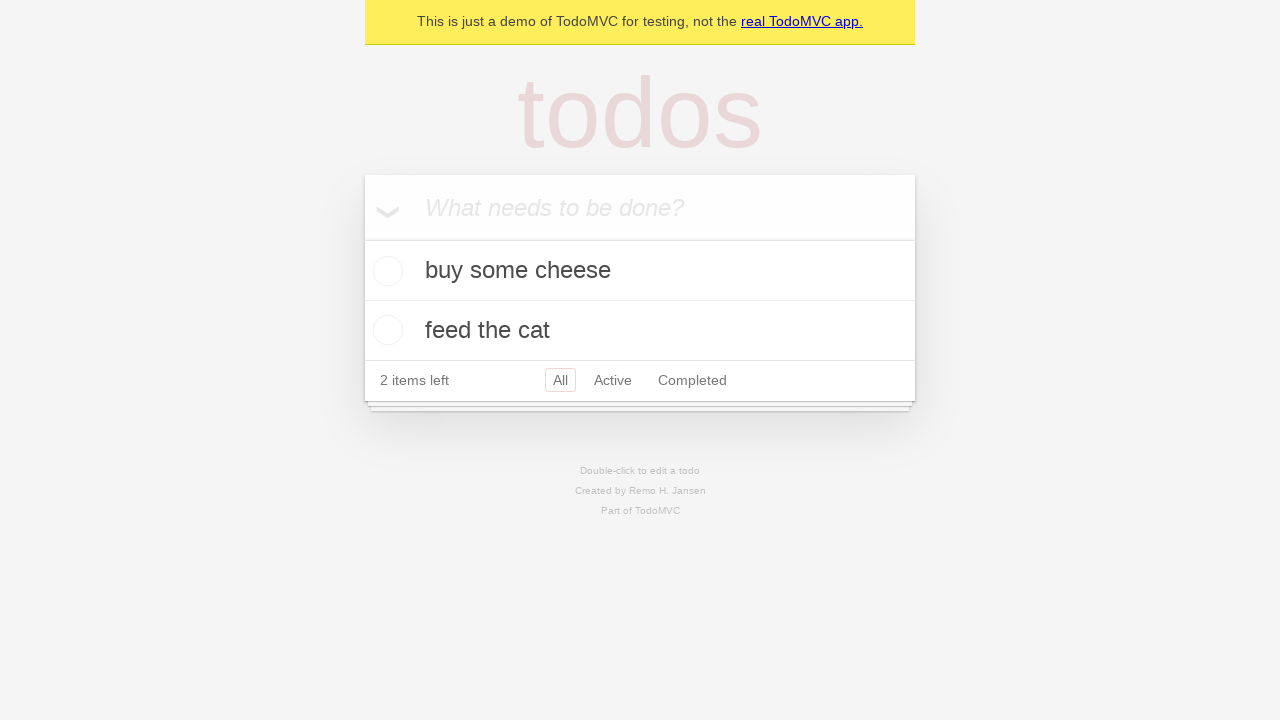

Filled todo input with 'book a doctors appointment' on internal:attr=[placeholder="What needs to be done?"i]
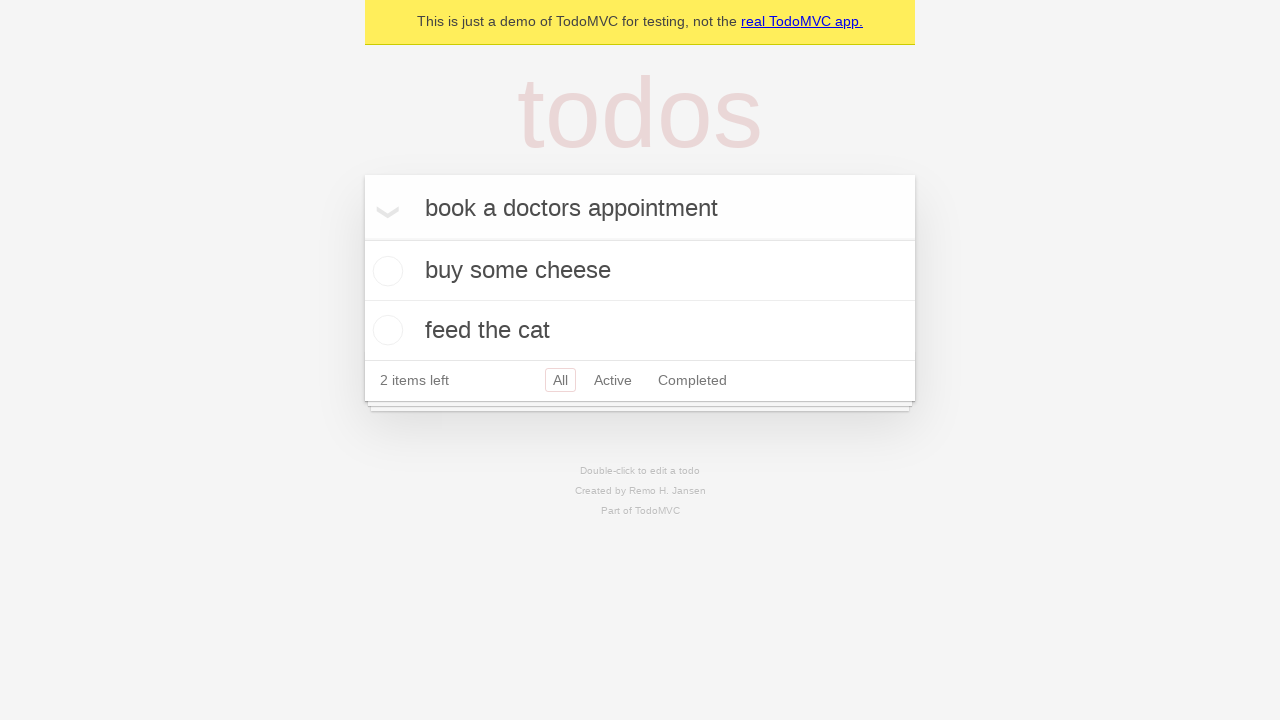

Pressed Enter to create todo 'book a doctors appointment' on internal:attr=[placeholder="What needs to be done?"i]
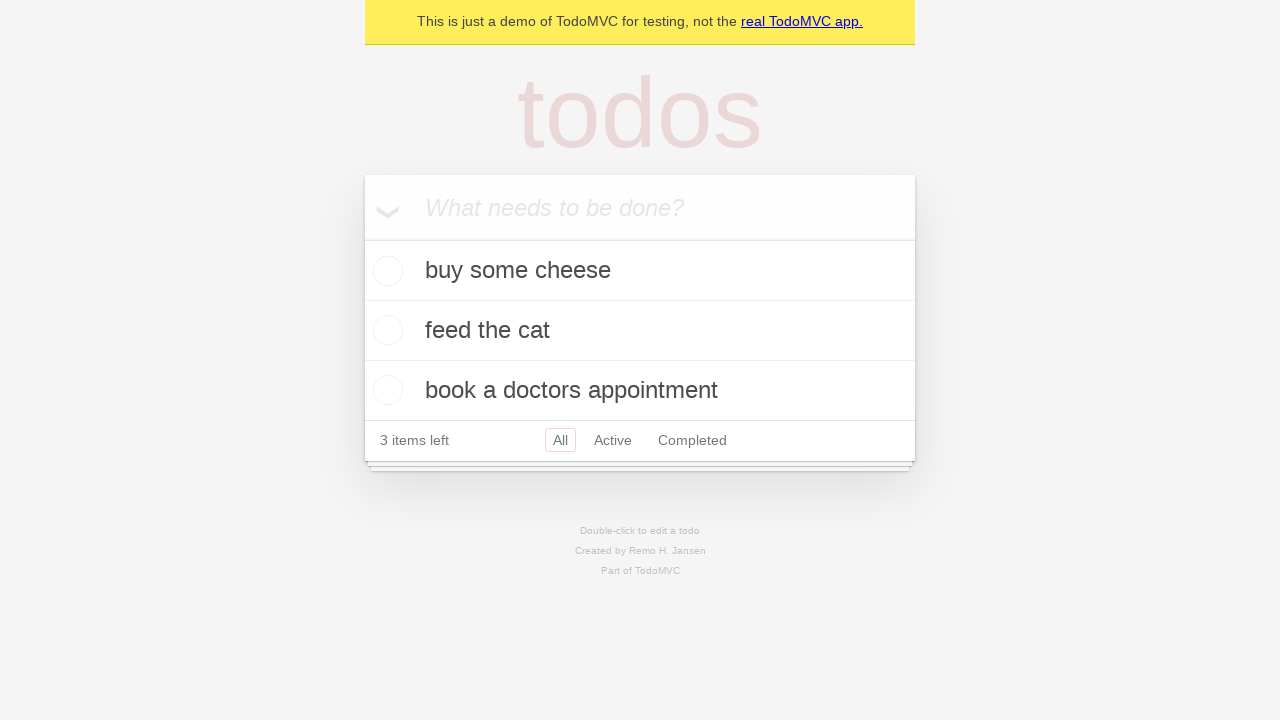

Checked the second todo item at (385, 330) on internal:testid=[data-testid="todo-item"s] >> nth=1 >> internal:role=checkbox
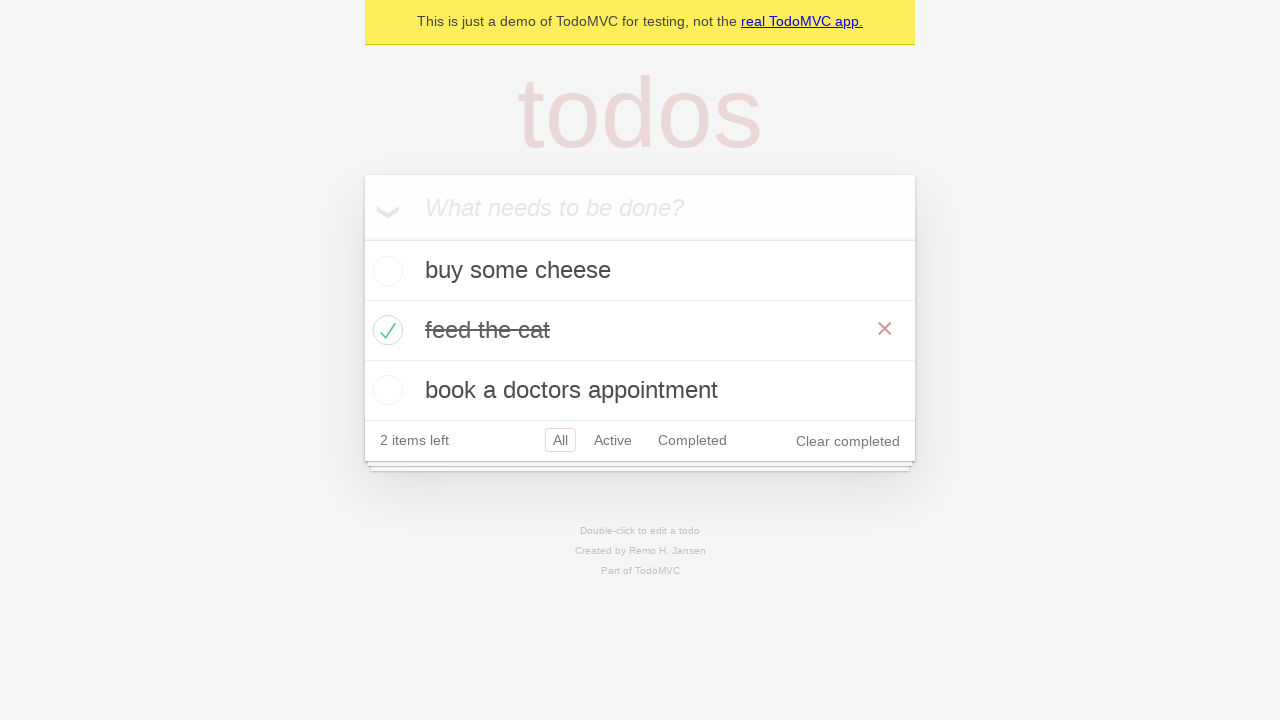

Clicked 'All' filter link at (560, 440) on internal:role=link[name="All"i]
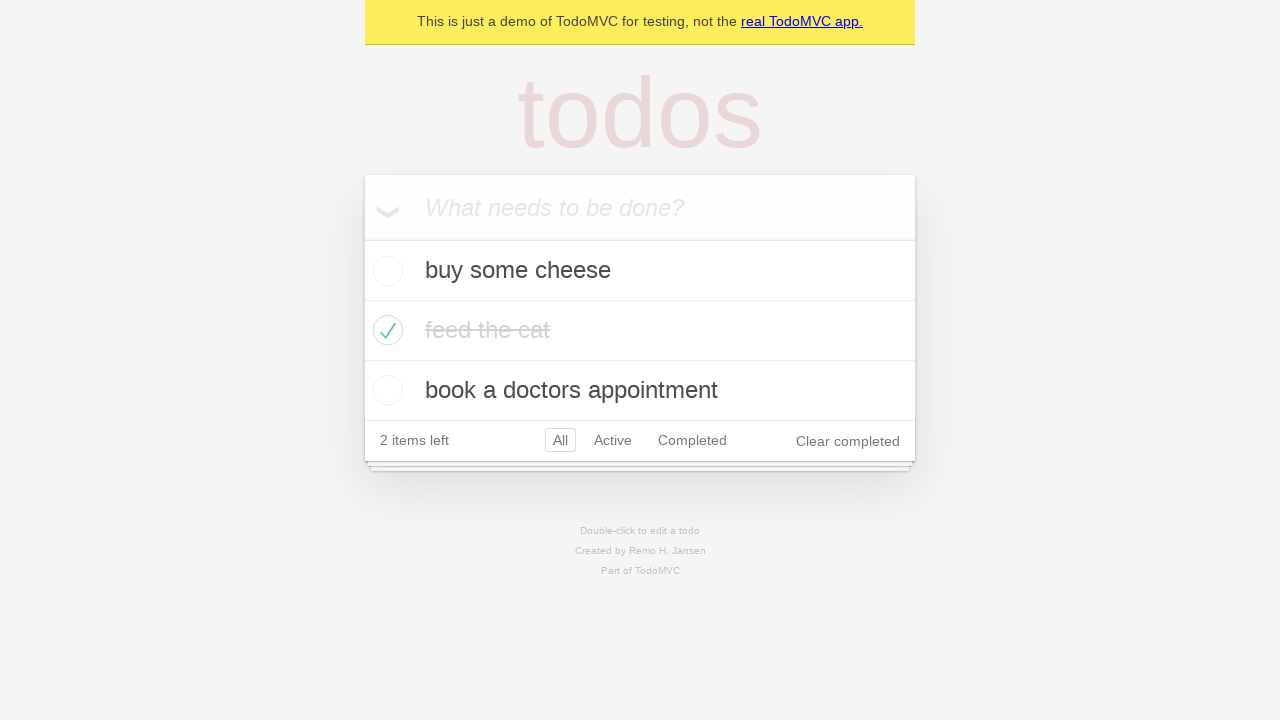

Verified 3 todo items are displayed in 'All' view
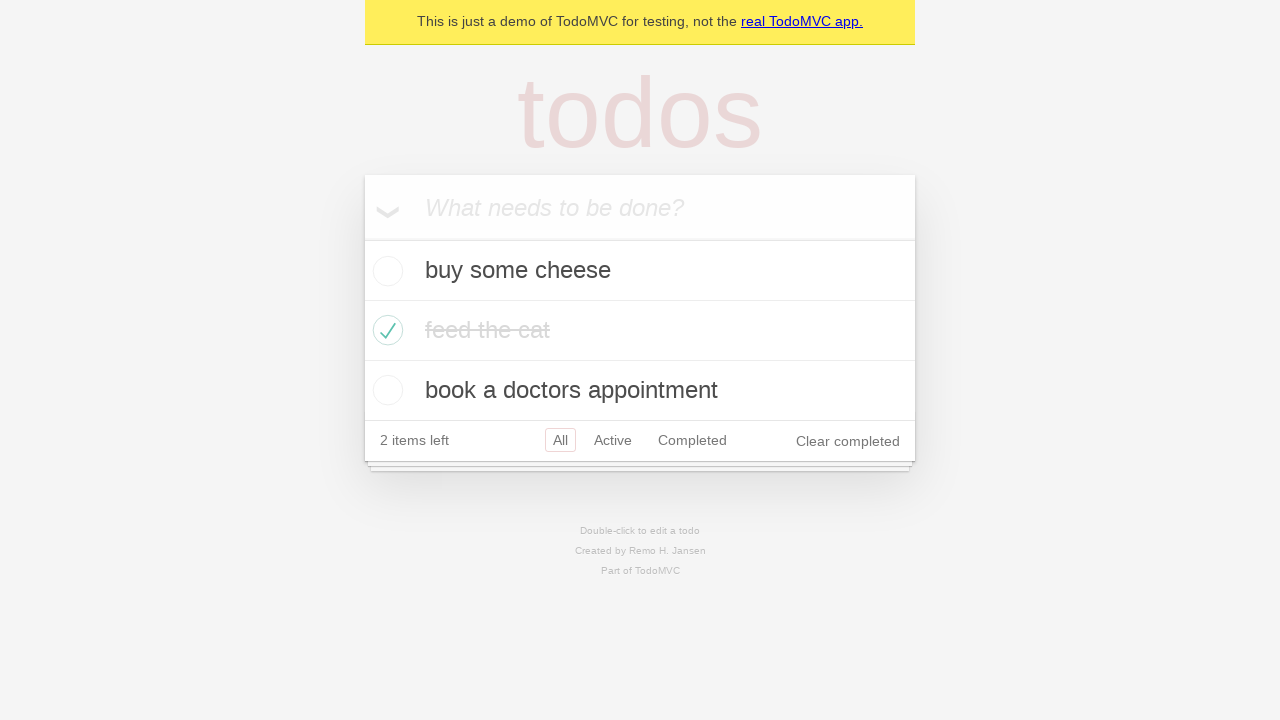

Clicked 'Active' filter link at (613, 440) on internal:role=link[name="Active"i]
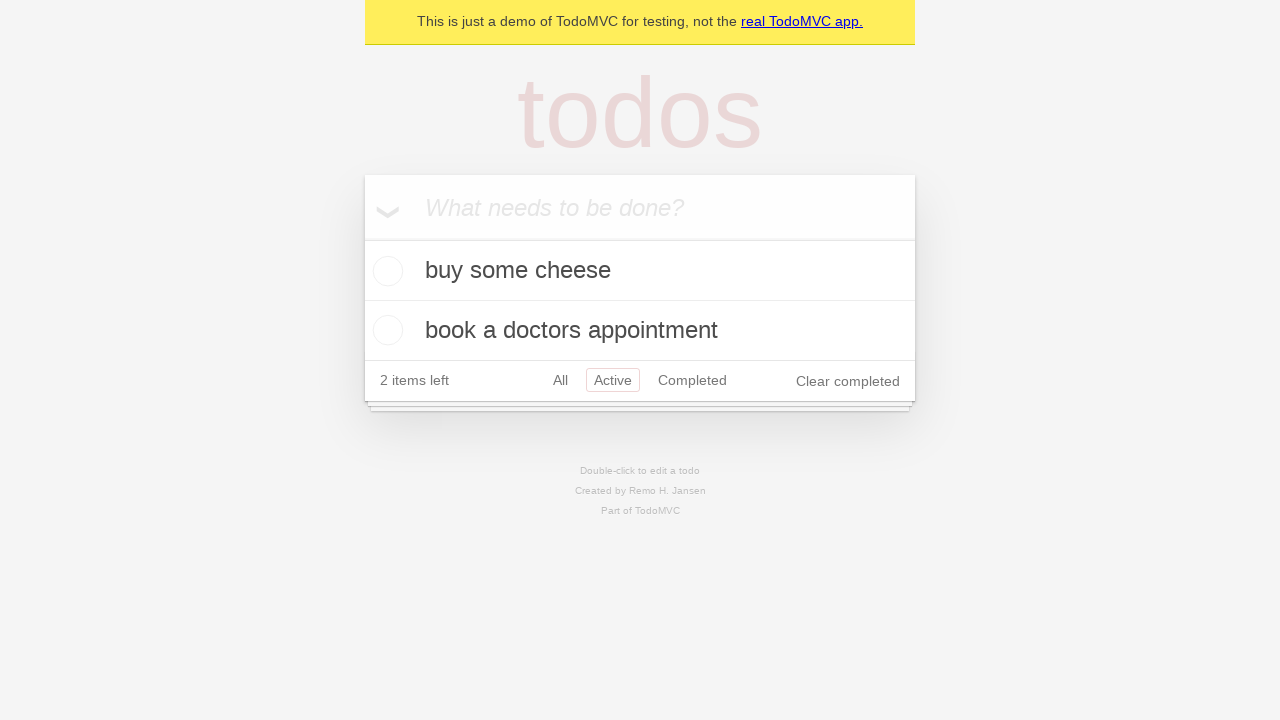

Clicked 'Completed' filter link at (692, 380) on internal:role=link[name="Completed"i]
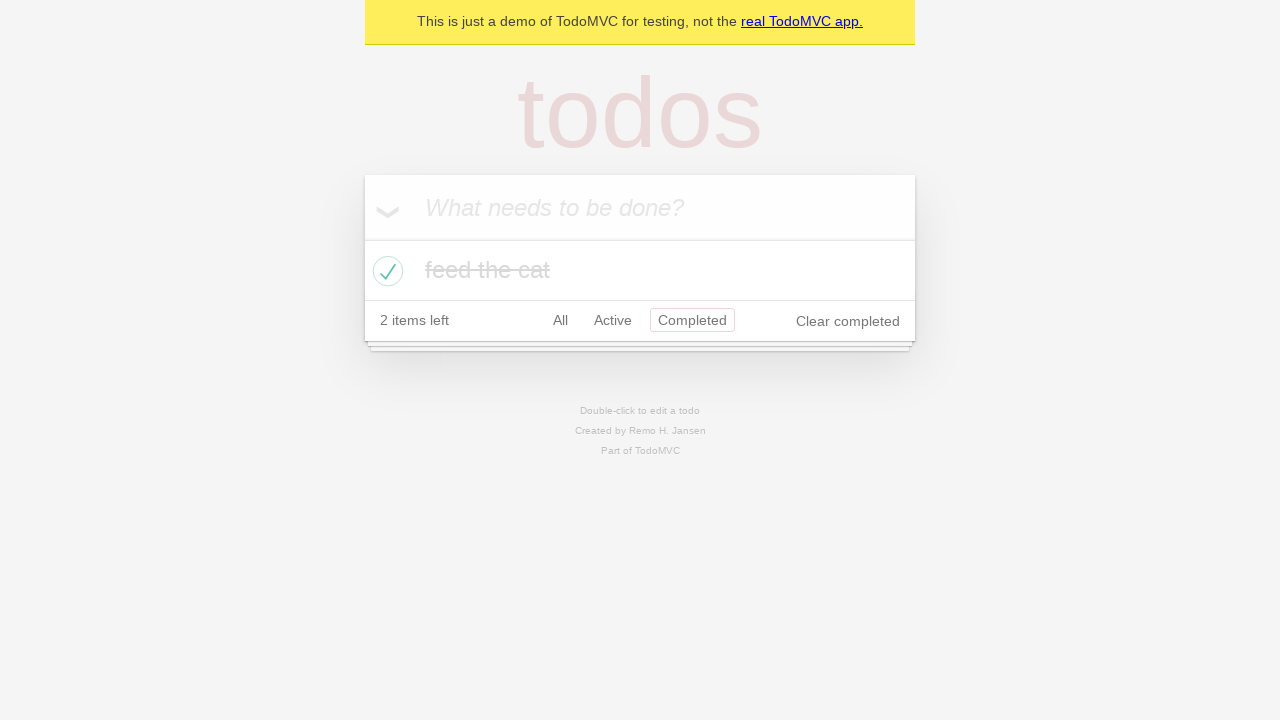

Verified 1 todo item is displayed in 'Completed' view
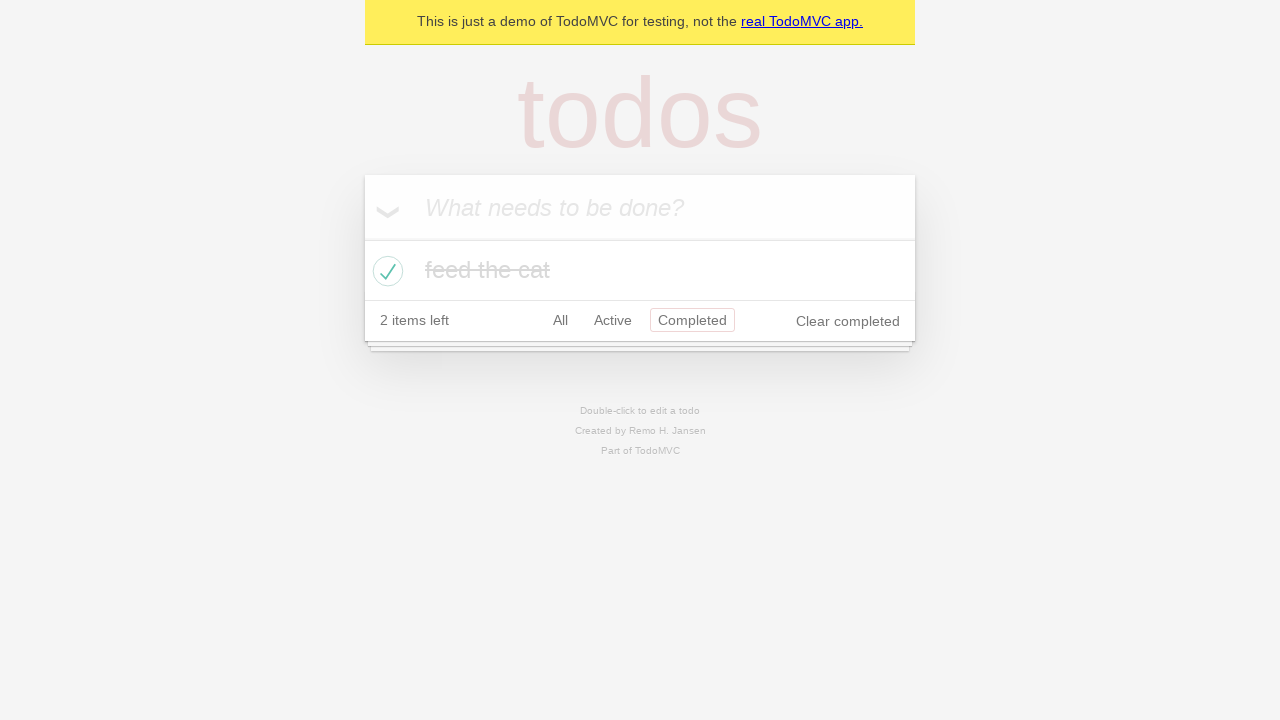

Navigated back using browser back button to 'Active' view
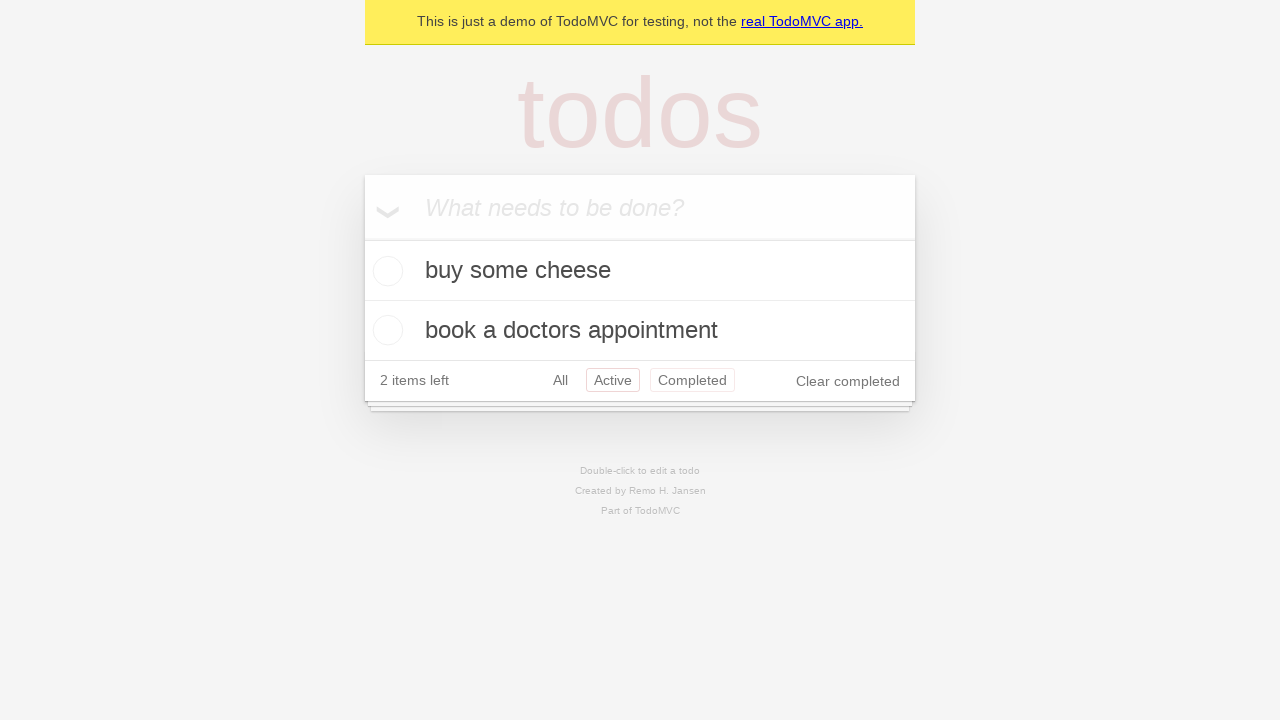

Verified 2 todo items are displayed in 'Active' view
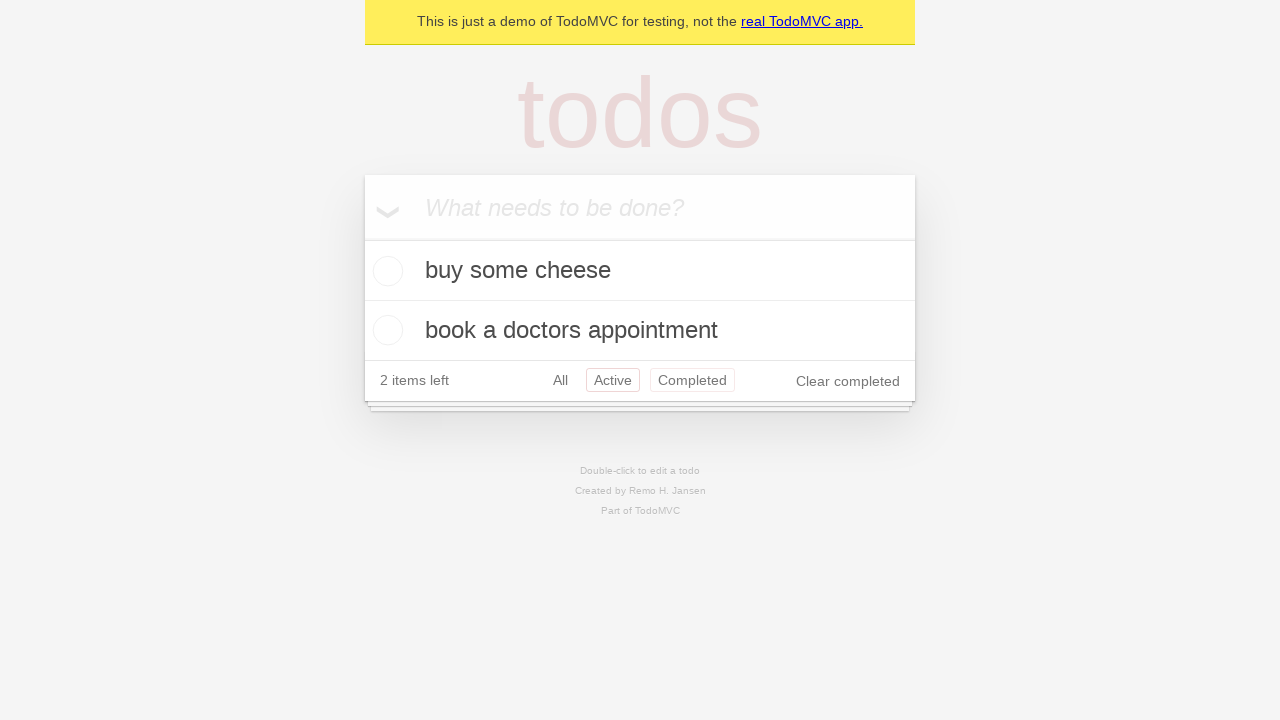

Navigated back using browser back button to 'All' view
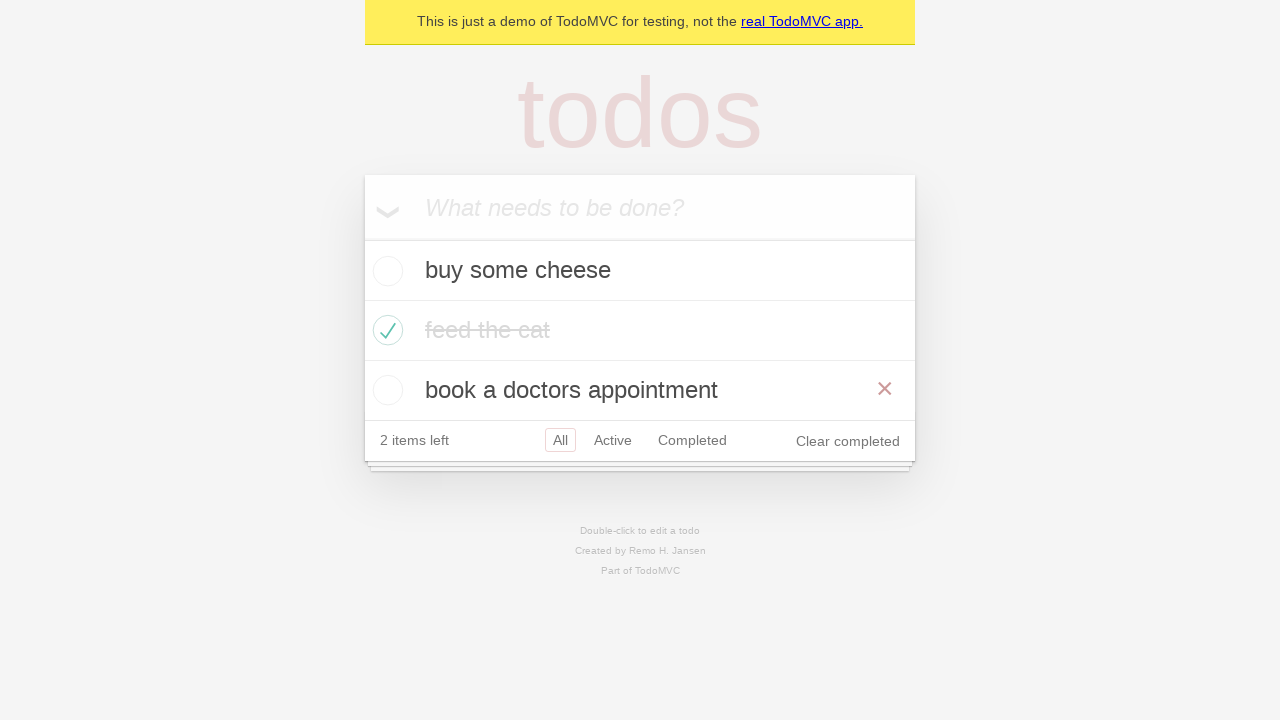

Verified 3 todo items are displayed in 'All' view
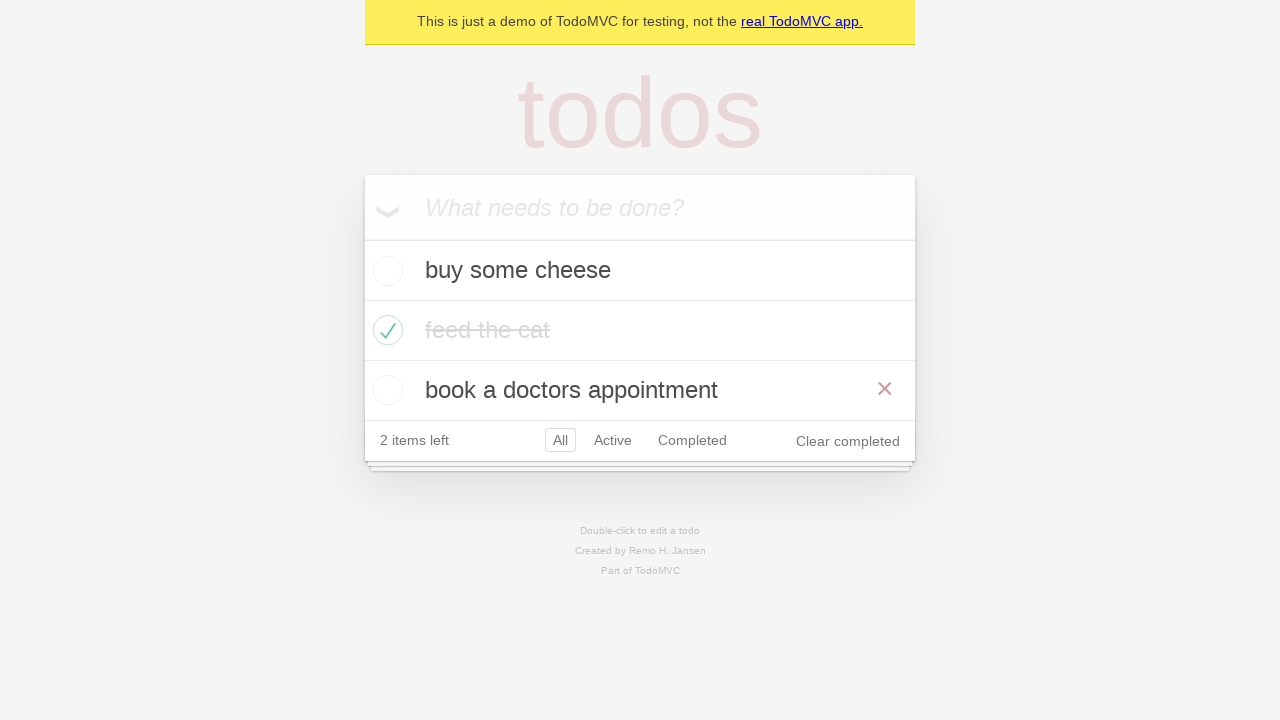

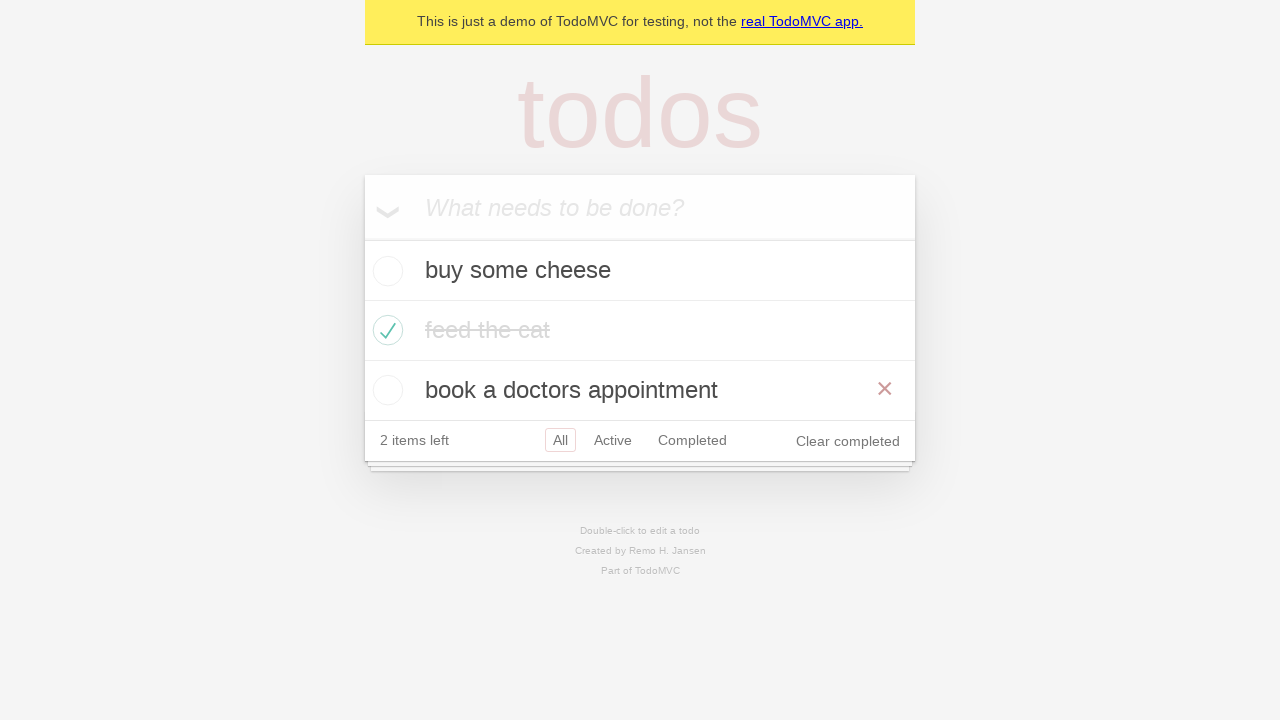